Tests that multiple elements can be added by clicking the Add Element button three times

Starting URL: https://the-internet.herokuapp.com/add_remove_elements/

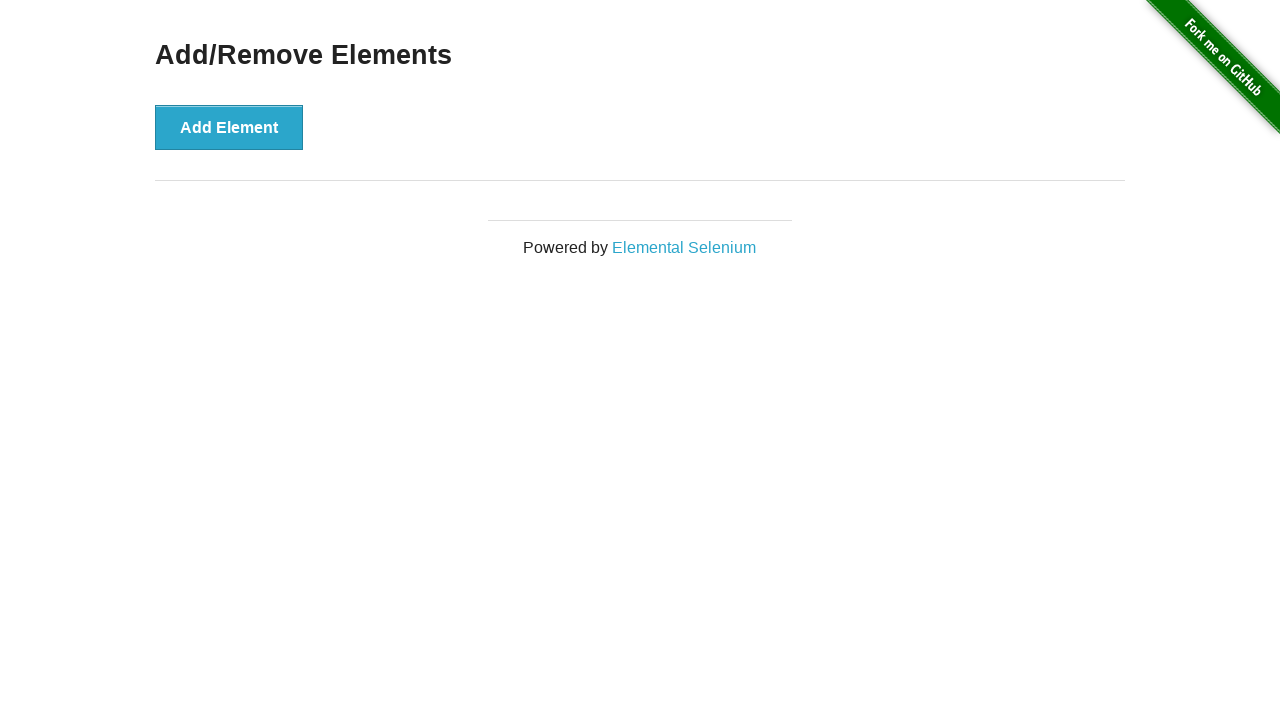

Clicked Add Element button (1st click) at (229, 127) on button[onclick='addElement()']
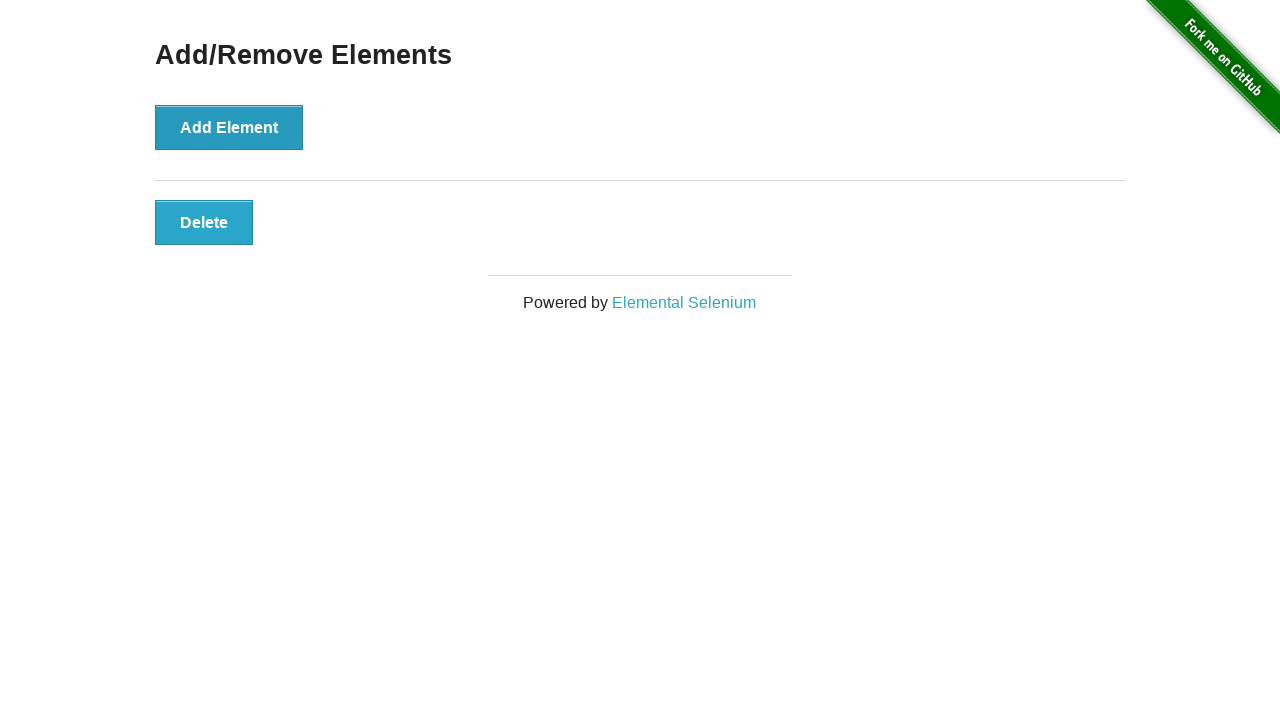

Clicked Add Element button (2nd click) at (229, 127) on button[onclick='addElement()']
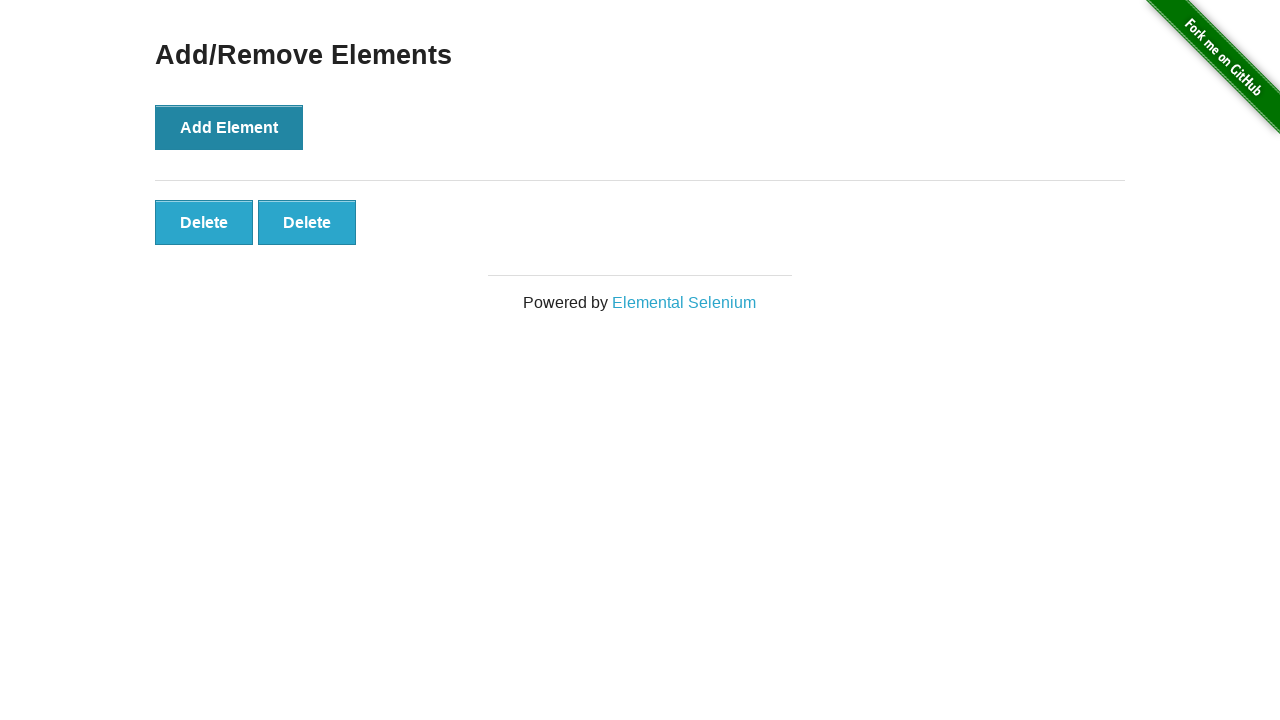

Clicked Add Element button (3rd click) at (229, 127) on button[onclick='addElement()']
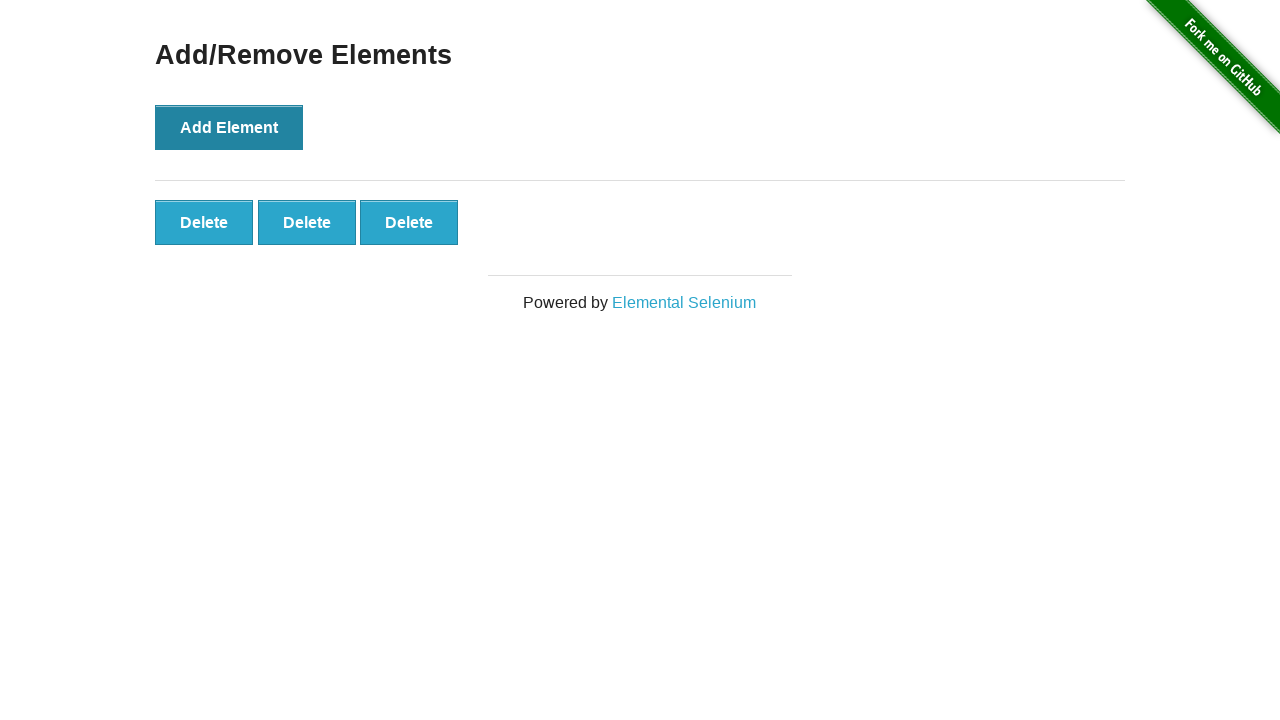

Verified that 3 delete buttons are present
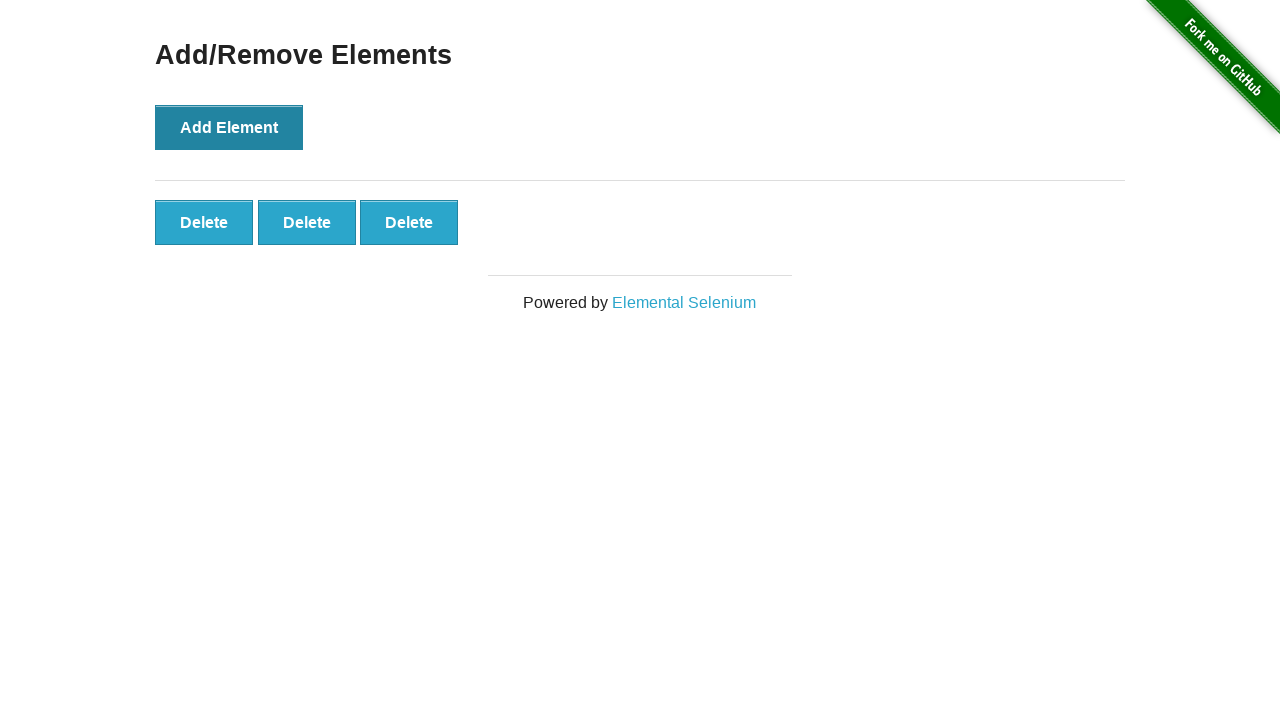

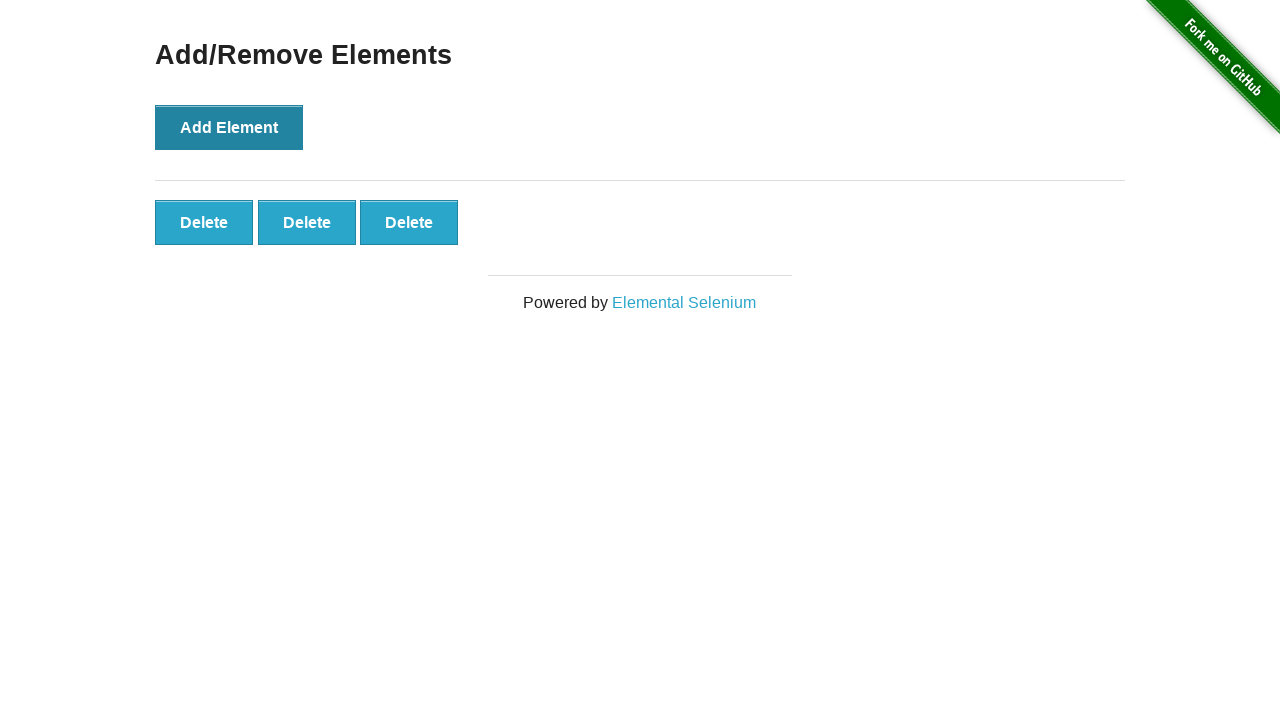